Selects multiple options from a course dropdown by index positions

Starting URL: https://www.hyrtutorials.com/p/html-dropdown-elements-practice.html

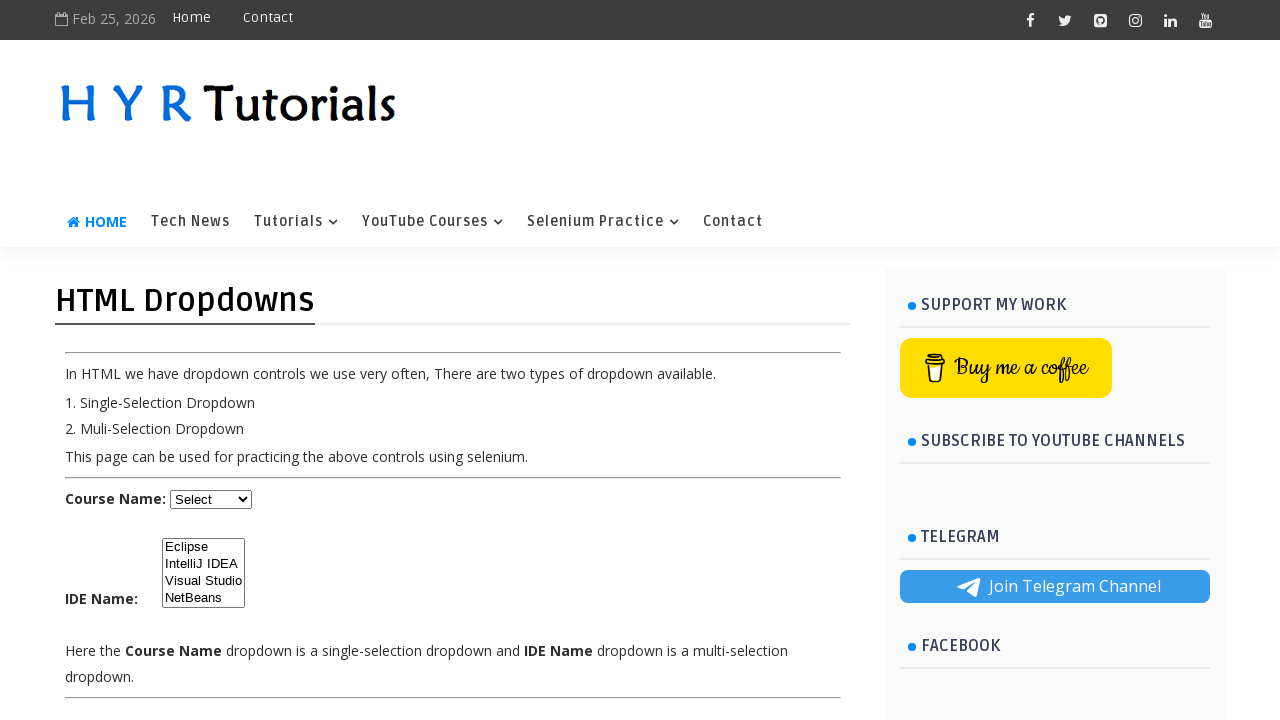

Located course dropdown element
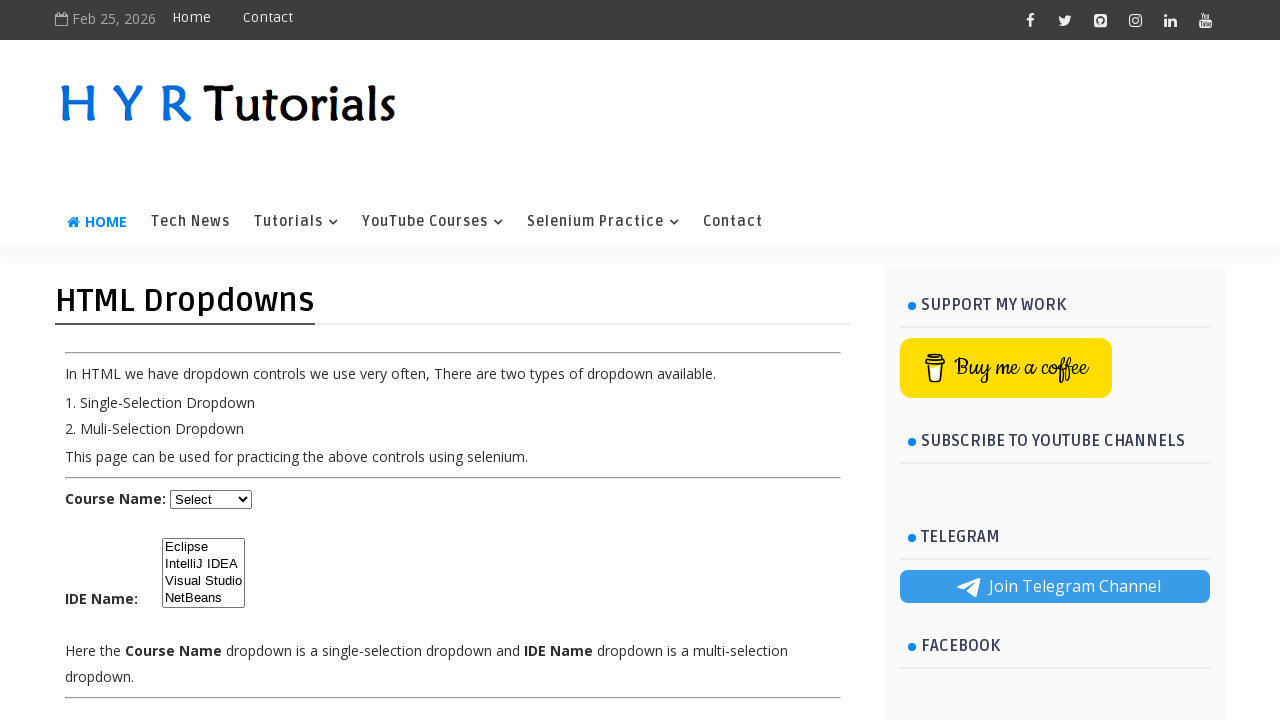

Selected first option (index 0) from course dropdown on #course
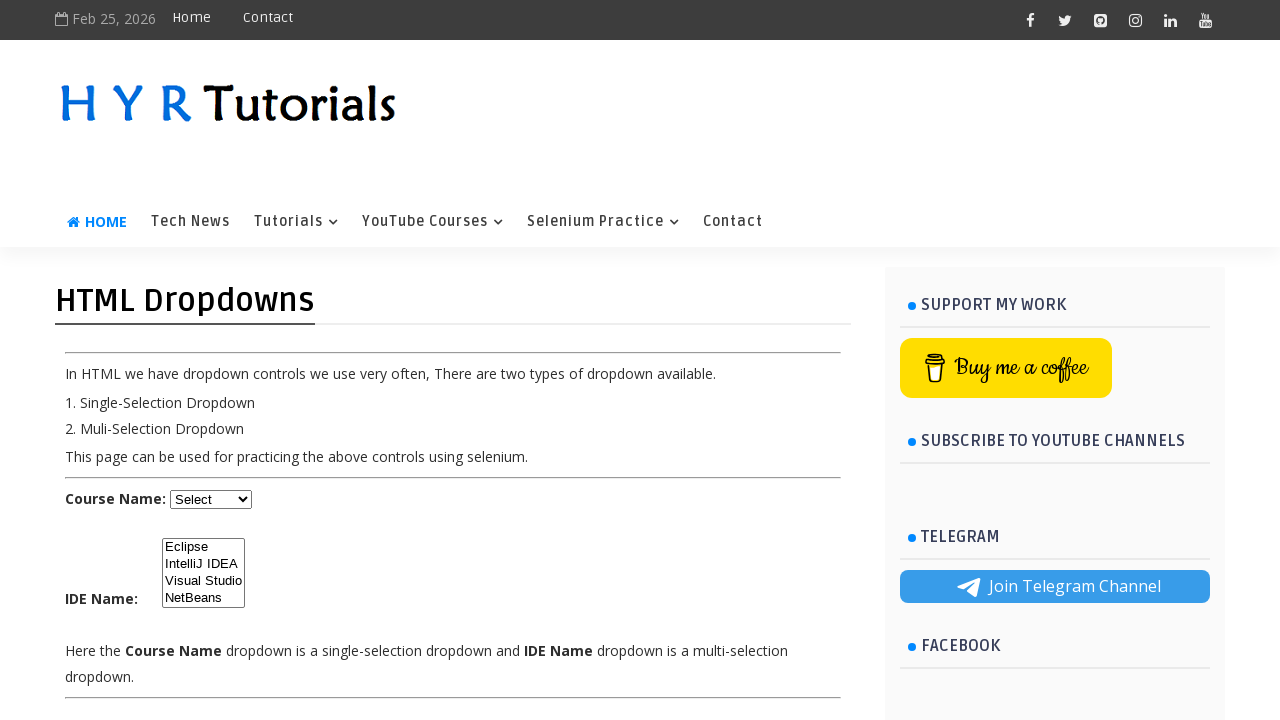

Selected second option (index 1) from course dropdown on #course
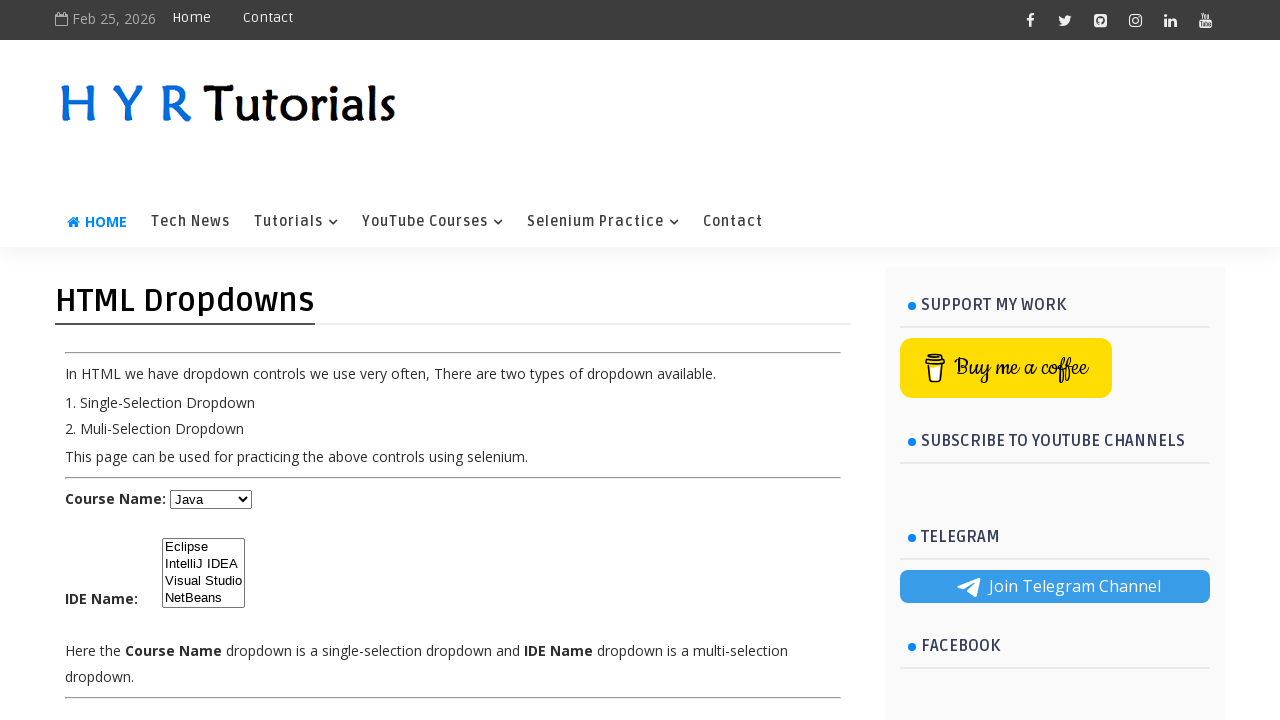

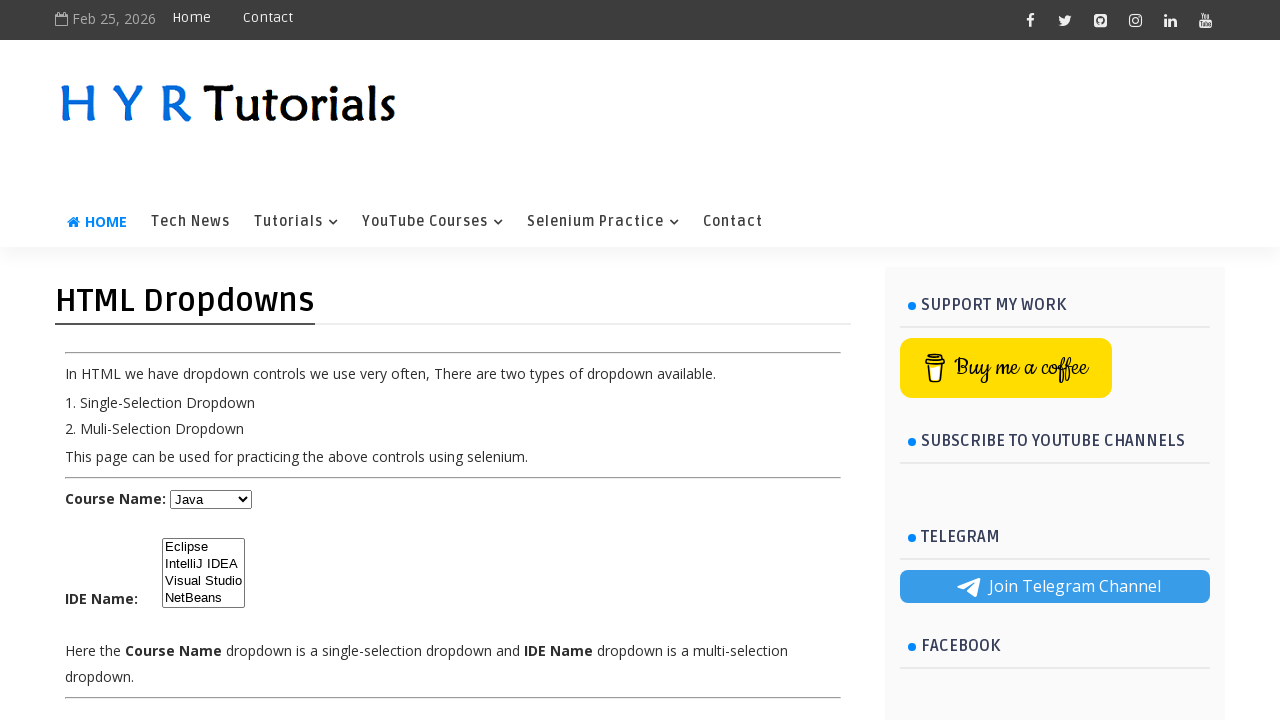